Tests Yahoo Japan real-time search functionality by searching for a Japanese keyword, waiting for results to load, verifying the result count is displayed, and scrolling through the results page.

Starting URL: https://search.yahoo.co.jp/realtime/search?p=%E3%83%A8%E3%83%AB%E3%82%AF%E3%83%A9

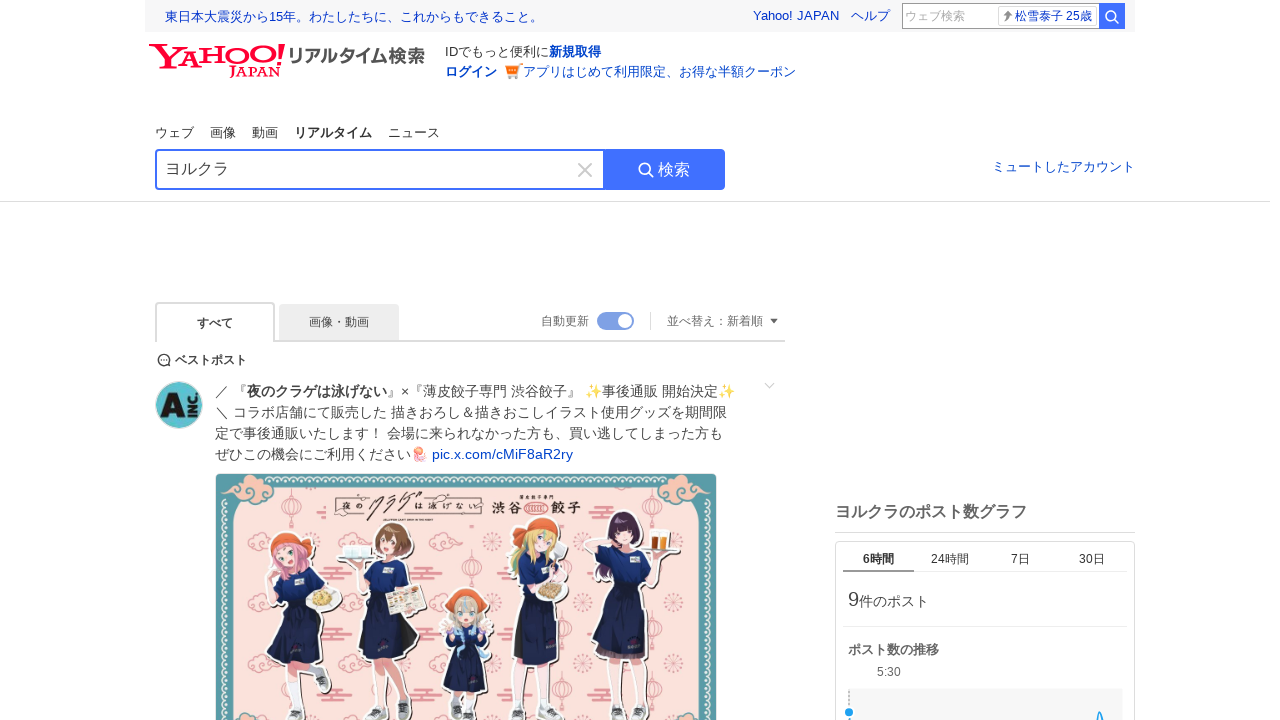

Waited 3 seconds for page to stabilize
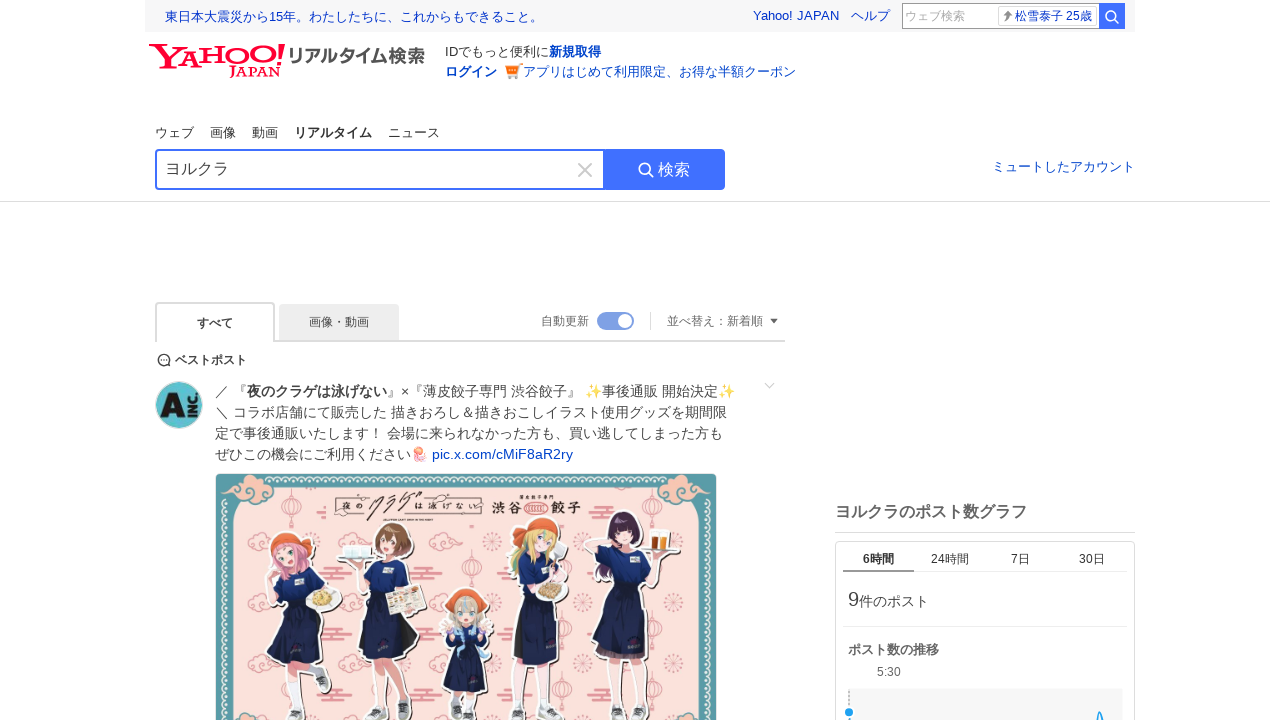

Result count element with '件' appeared
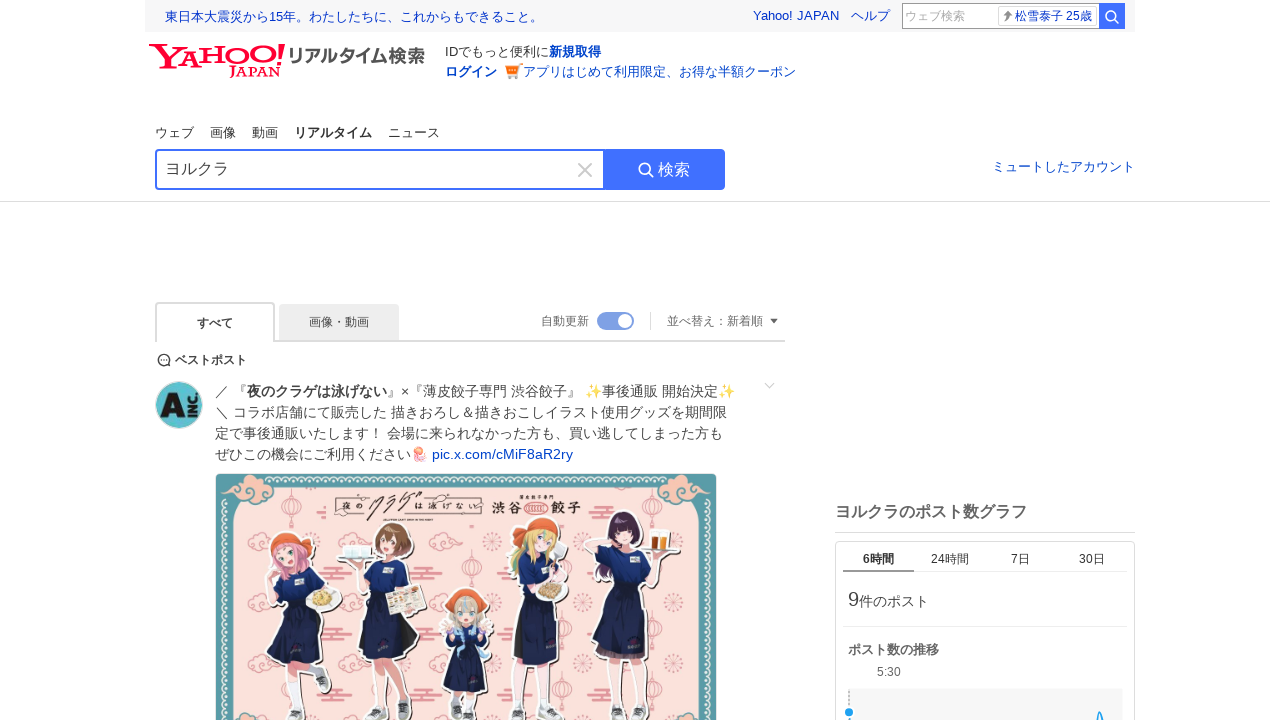

Result count element is now visible
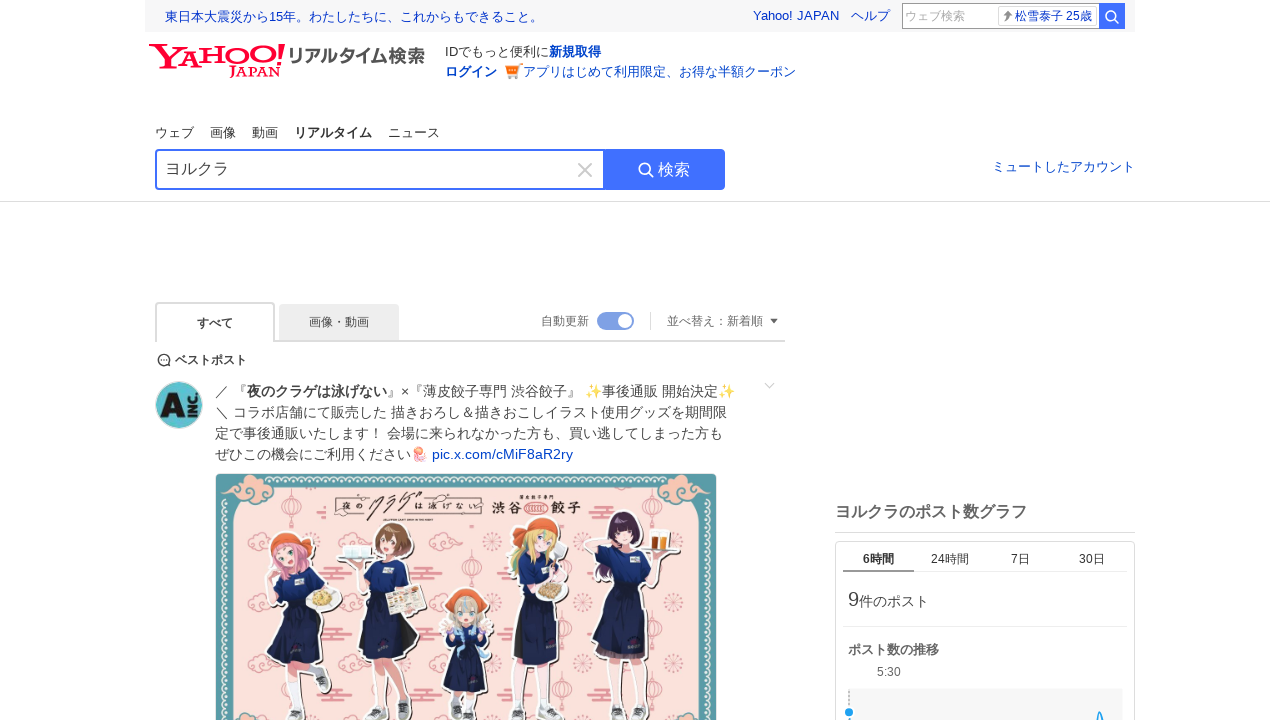

Tweet containers loaded
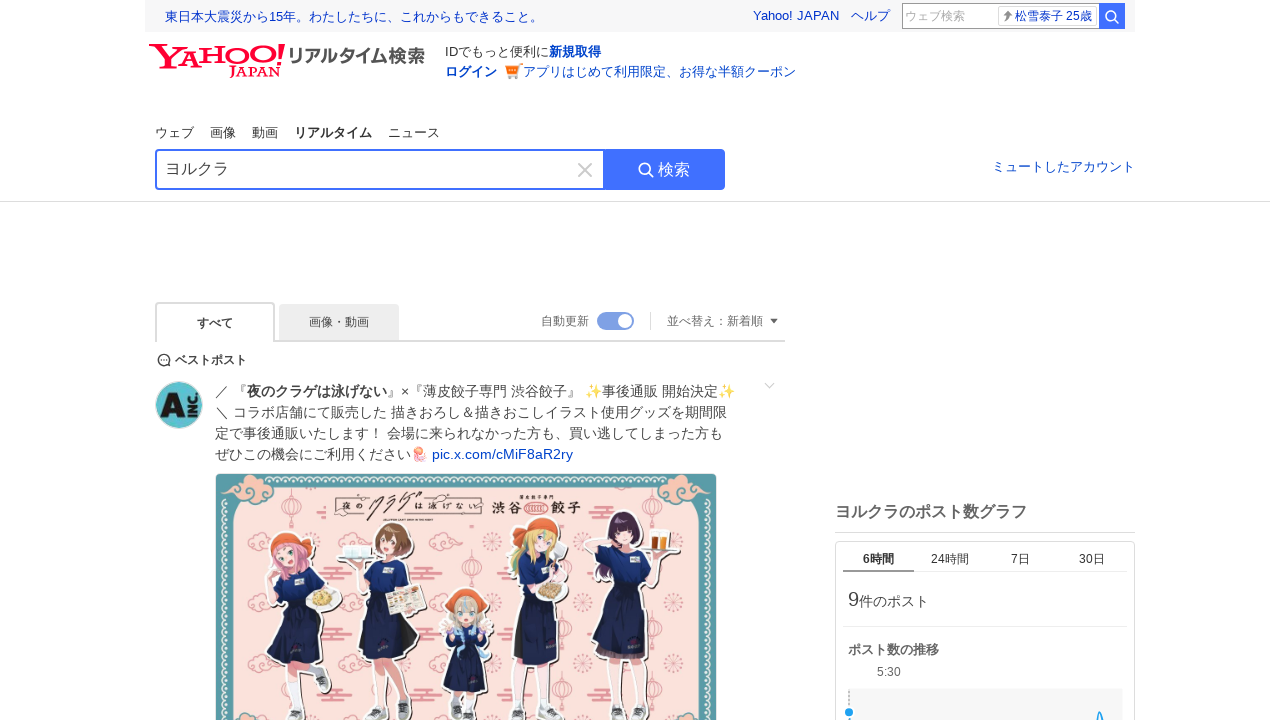

Retrieved initial scroll height
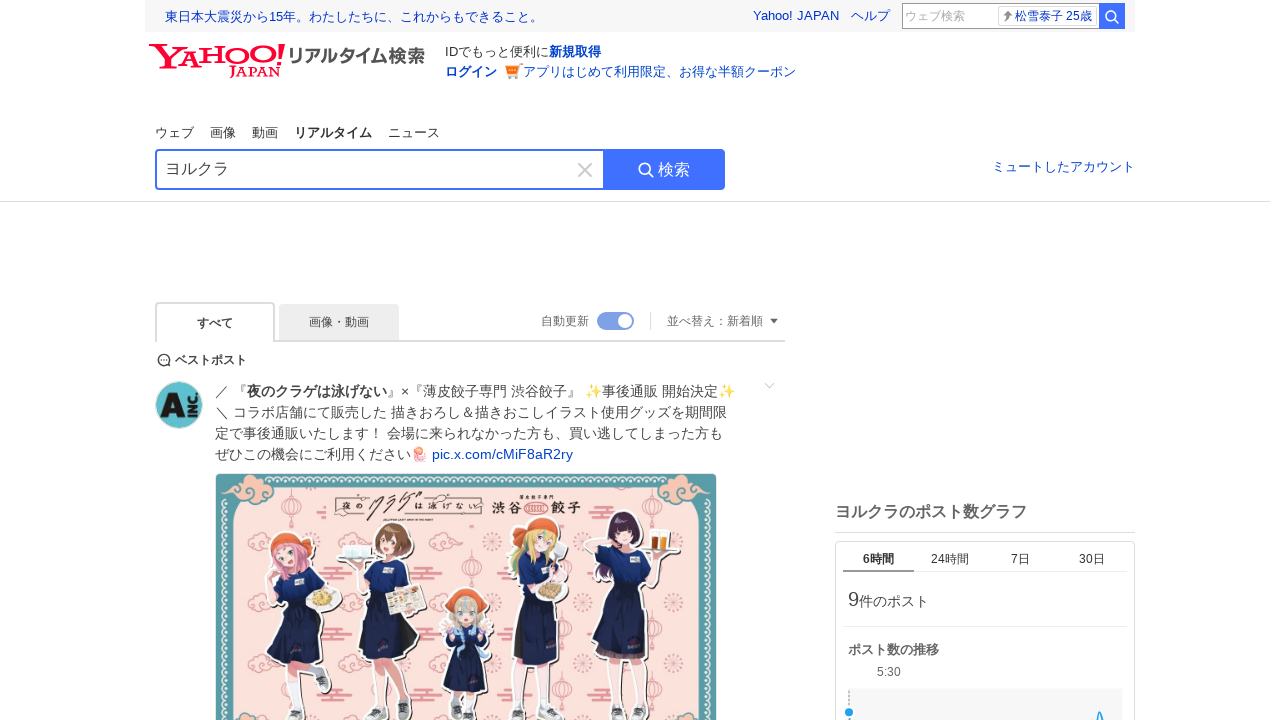

Scrolled to bottom of page
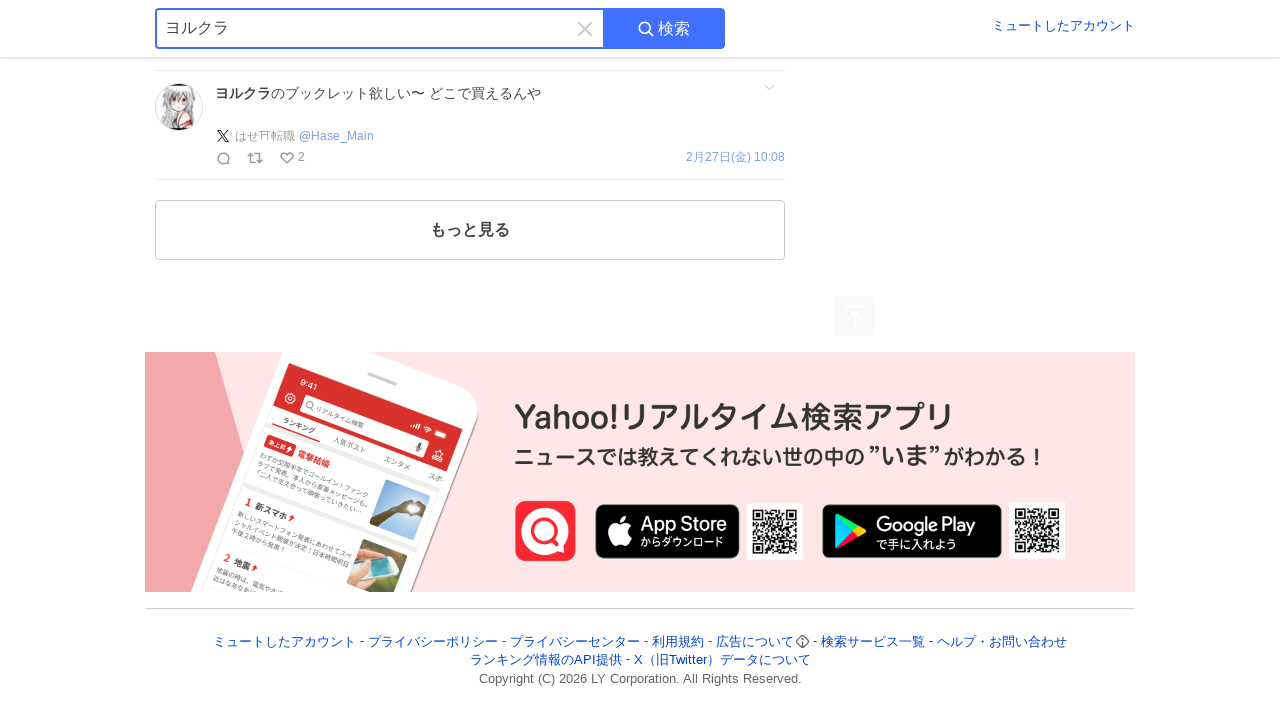

Waited 2 seconds for content to load after scroll
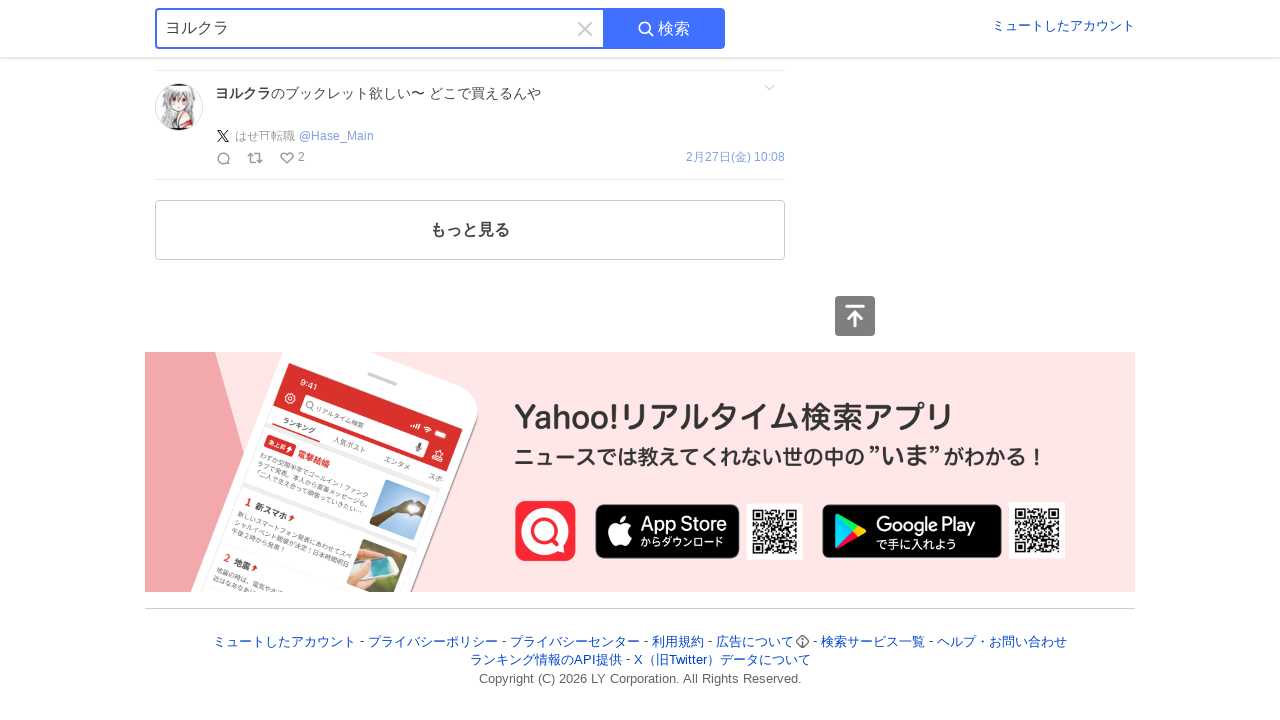

Retrieved new scroll height after loading more content
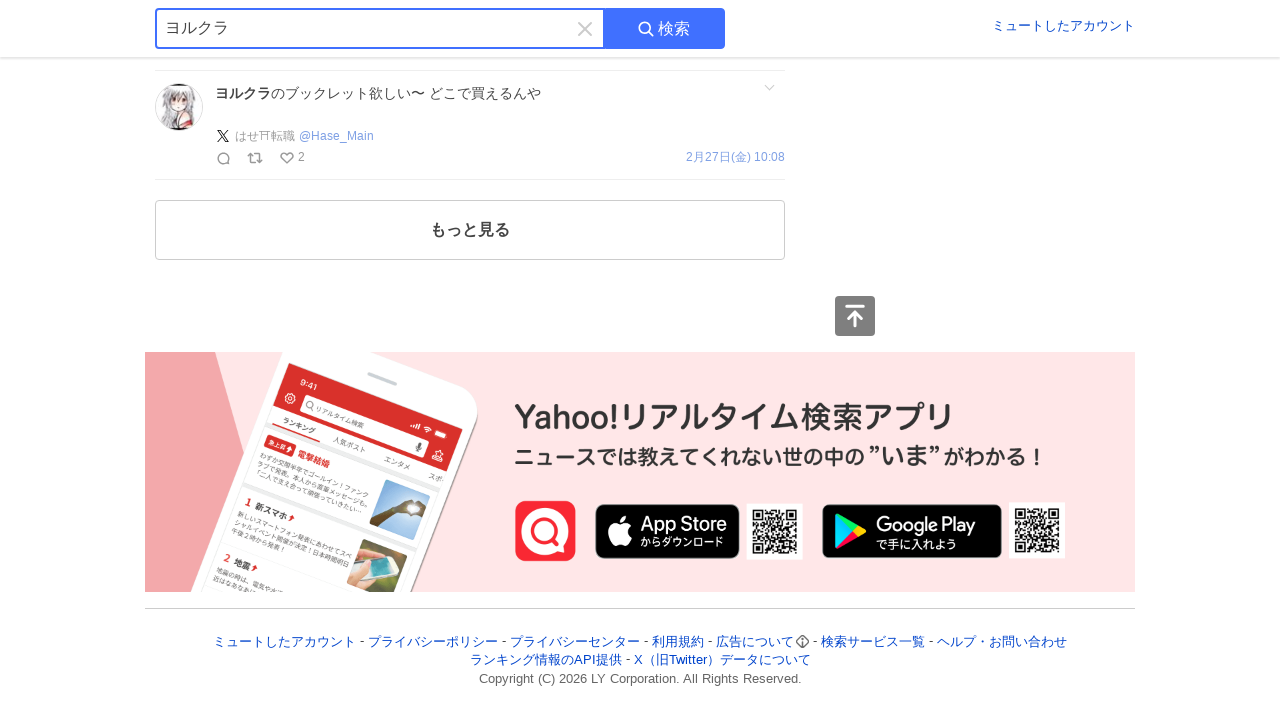

Tweet containers confirmed to be present after scrolling
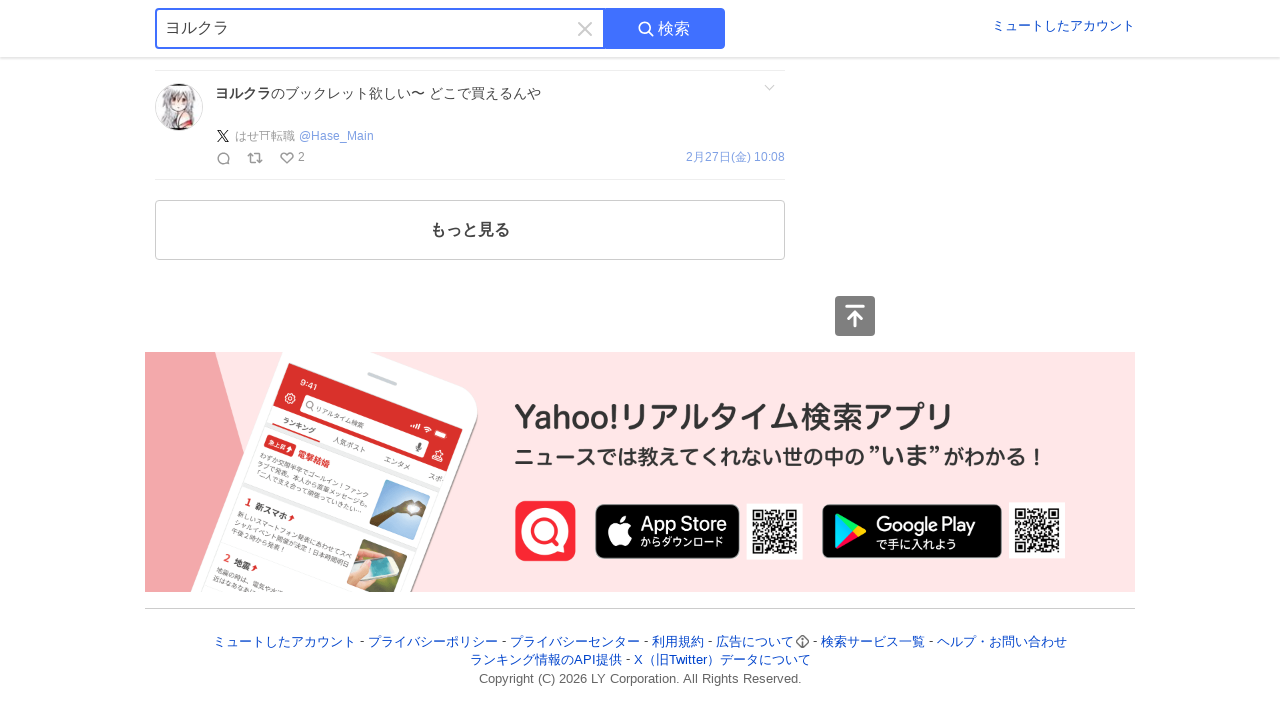

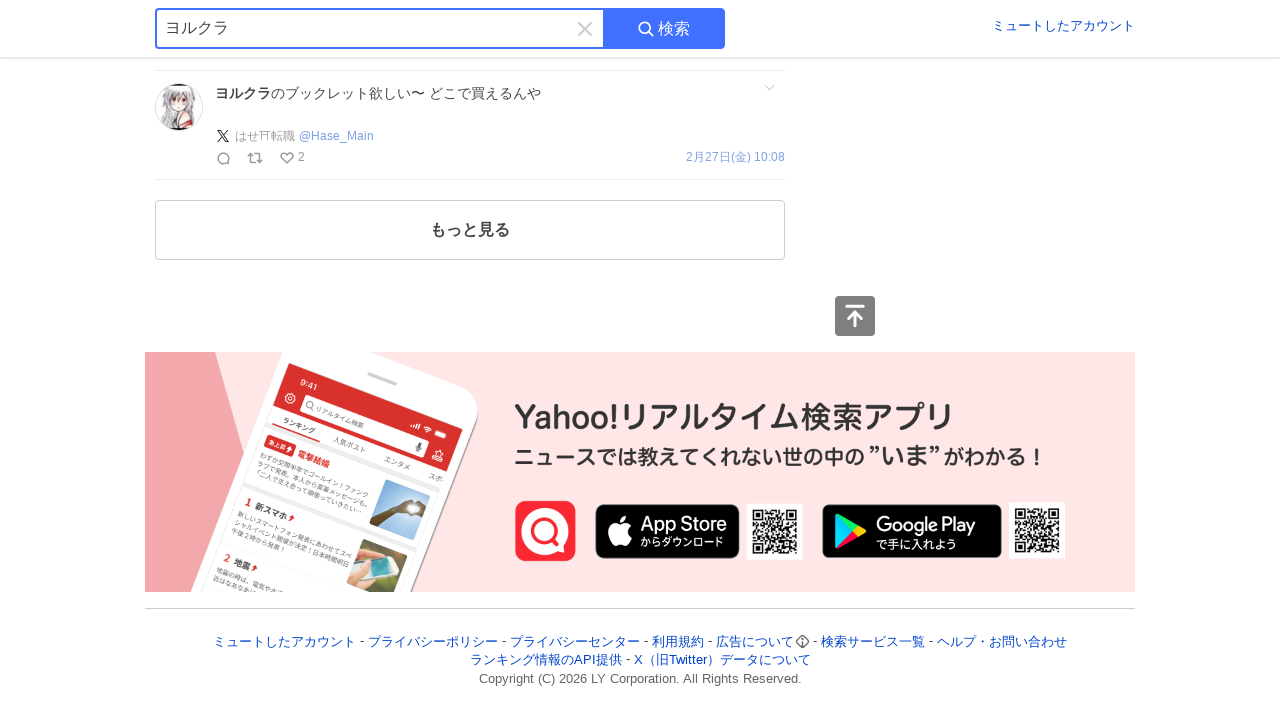